Tests keyboard actions on a text comparison tool by filling text in the first textarea, selecting all with Ctrl+A, copying with Ctrl+C, tabbing to the next textarea, and pasting with Ctrl+V

Starting URL: https://gotranscript.com/text-compare

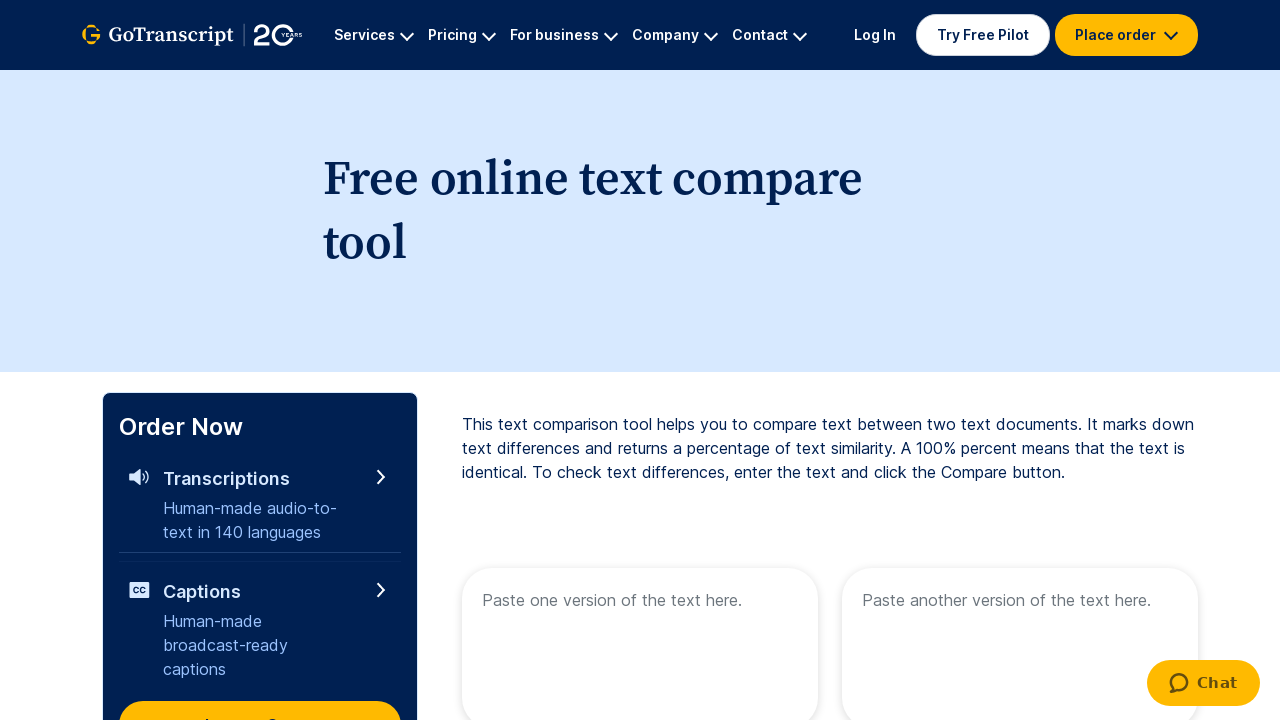

Filled first textarea with sample text 'Hi Welcome to the JavaScript World!' on [name="text1"]
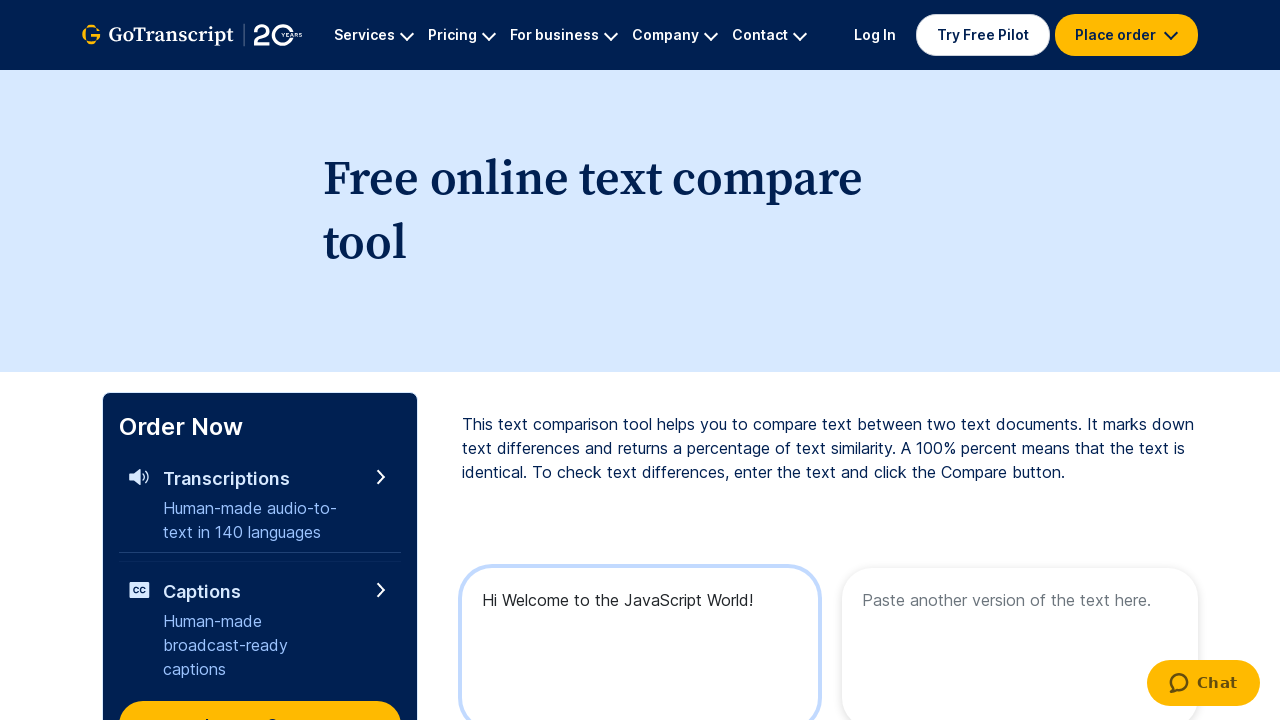

Selected all text in first textarea using Ctrl+A
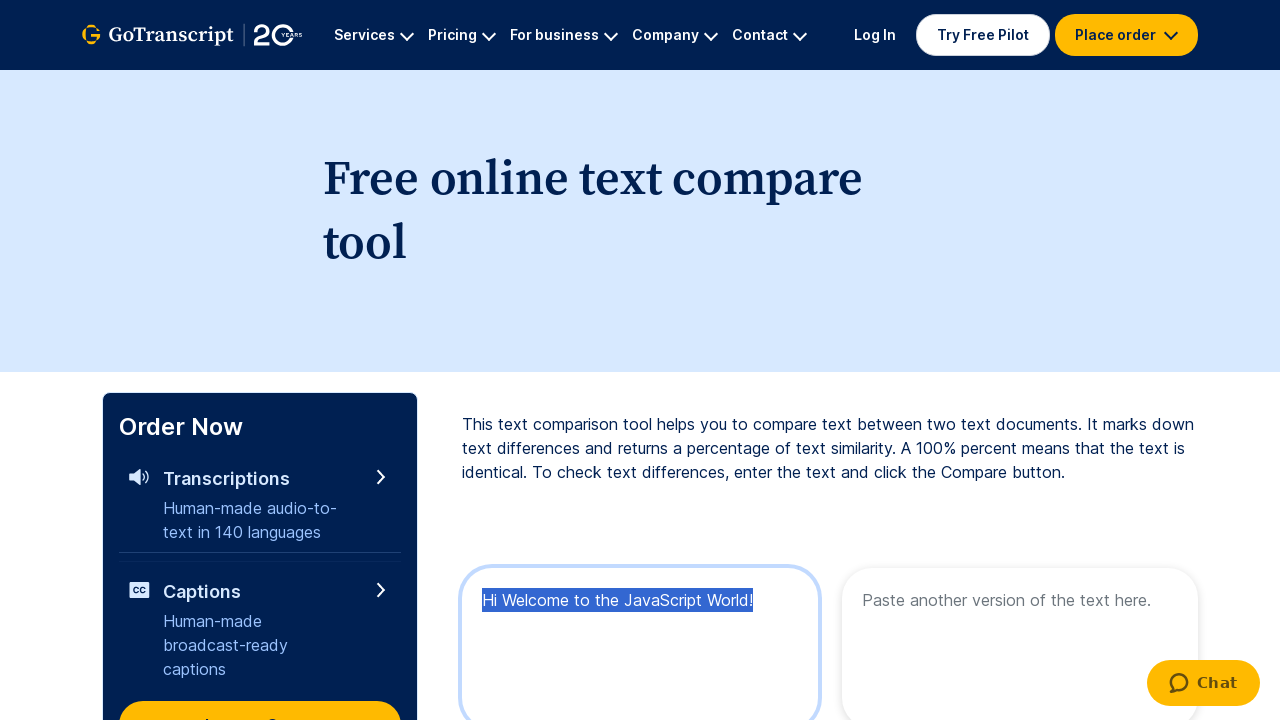

Copied all text from first textarea using Ctrl+C
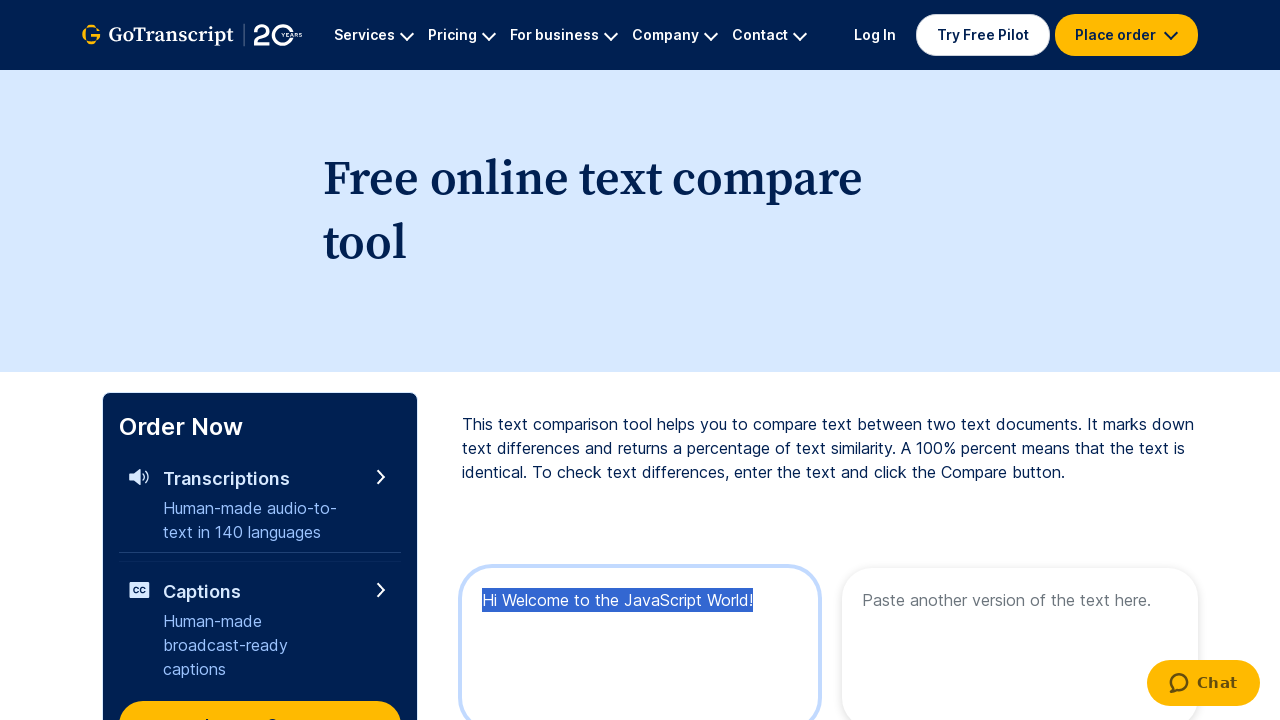

Pressed Tab key down to move to next textarea
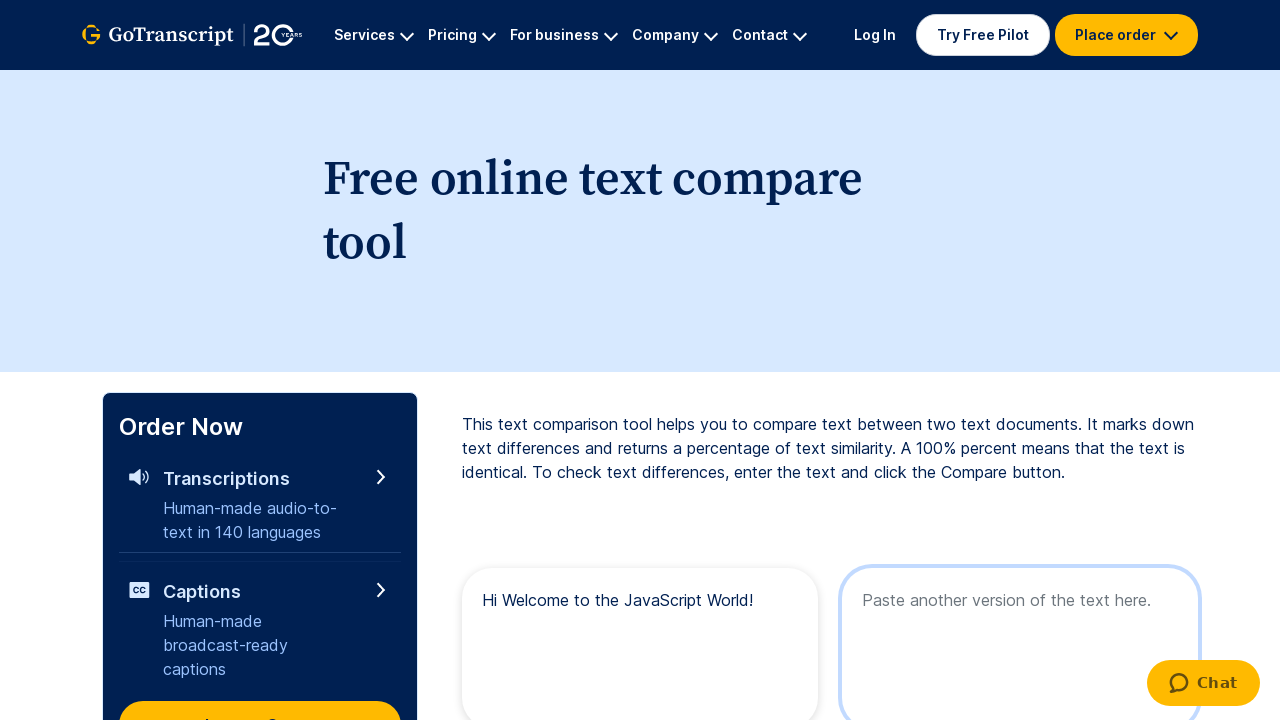

Released Tab key
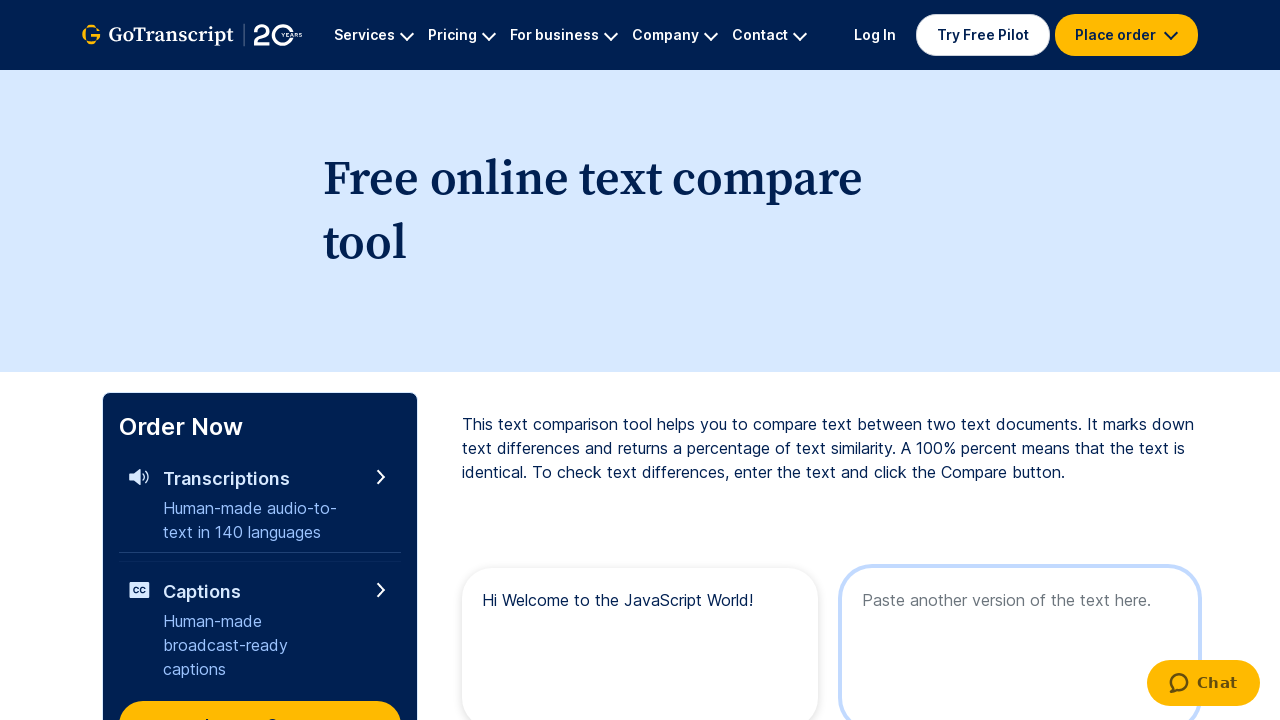

Pasted copied text into second textarea using Ctrl+V
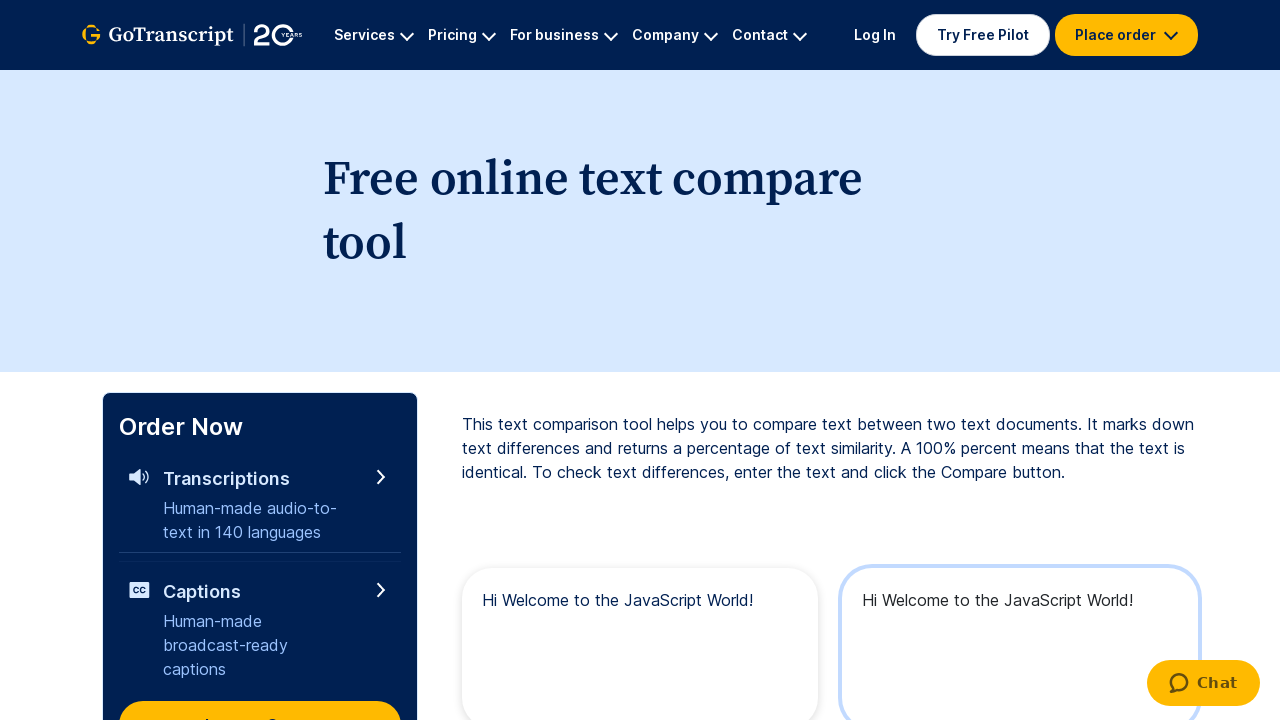

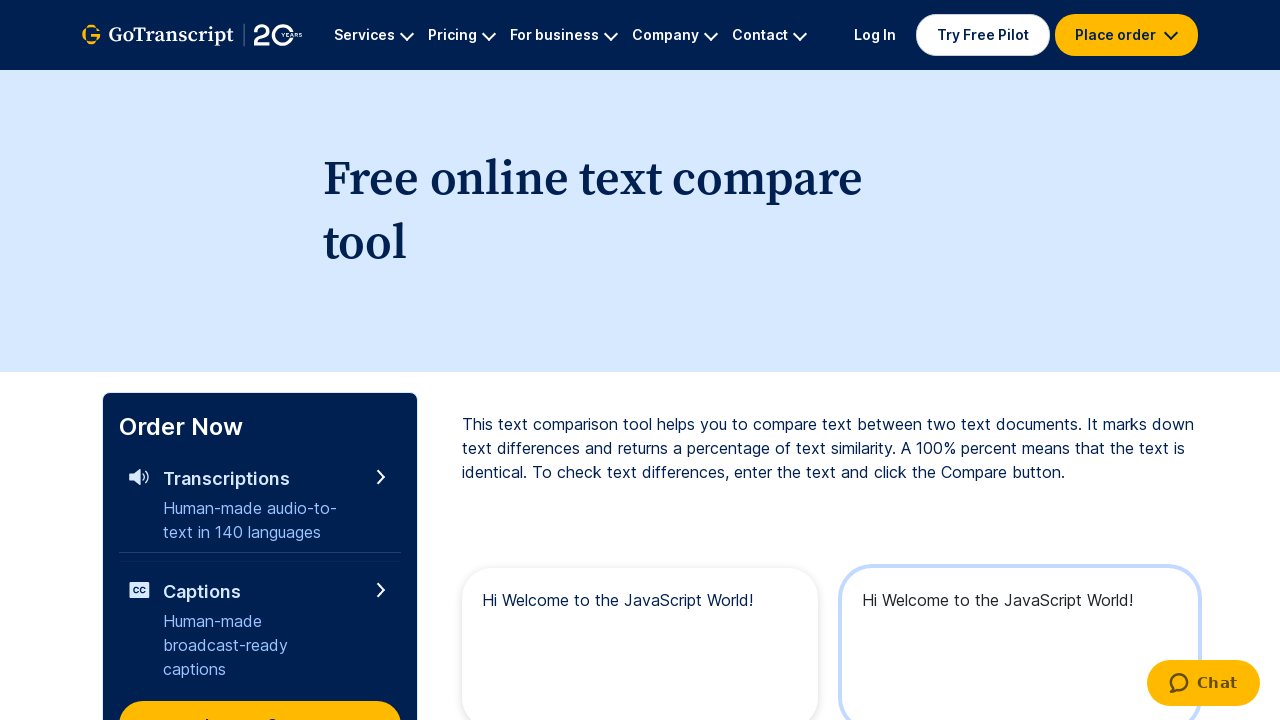